Tests the forgot password link functionality on GitHub login page by clicking the link and verifying the navigation to the password reset page

Starting URL: https://github.com/login

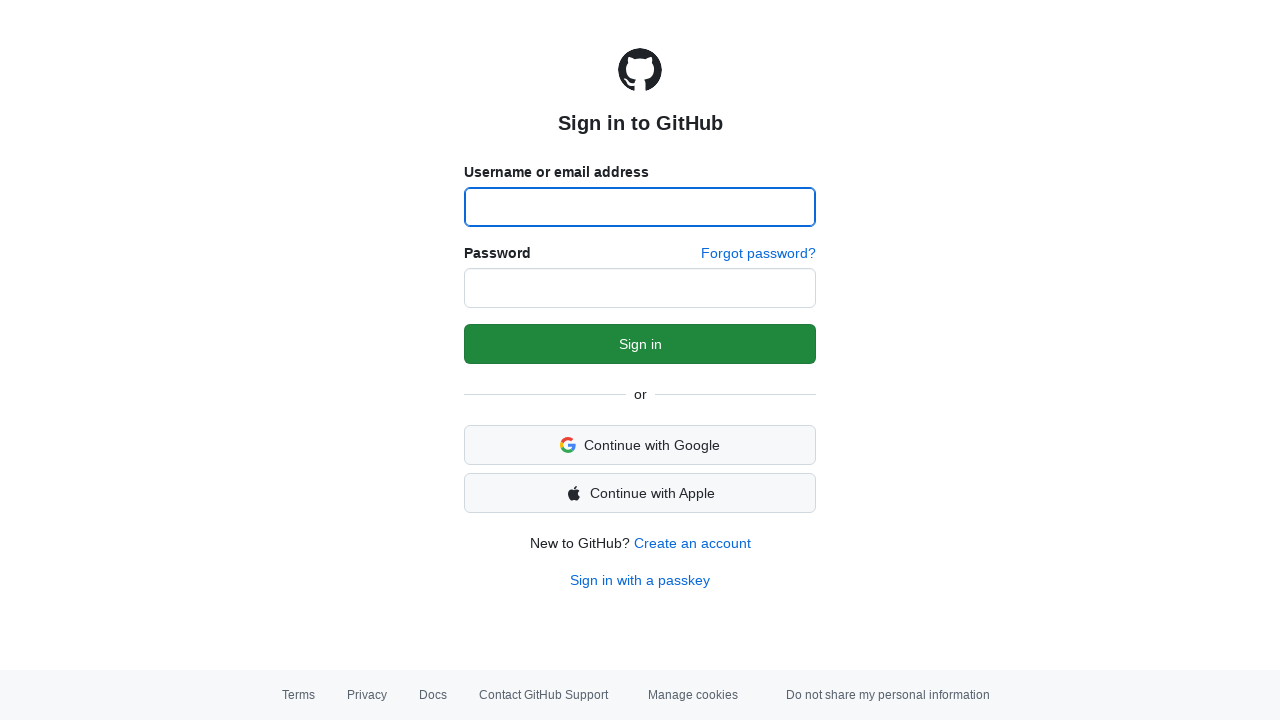

Clicked the forgot password link at (758, 254) on #forgot-password
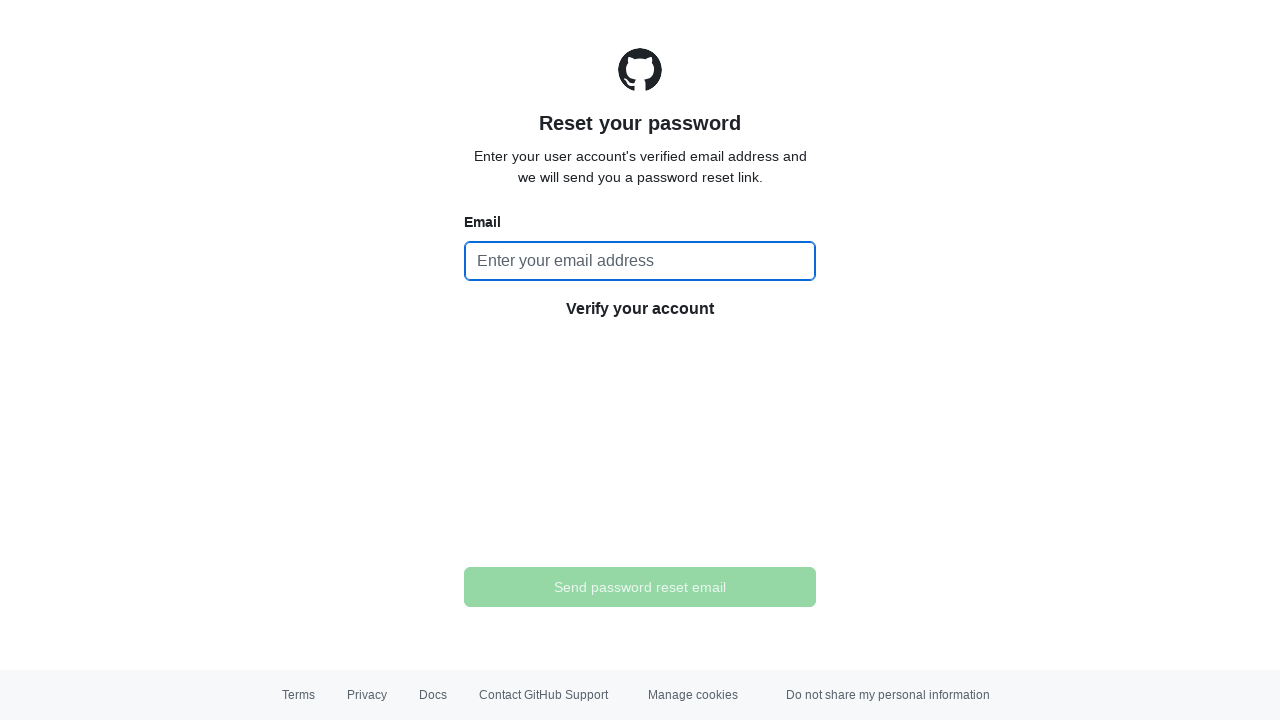

Waited for network idle after clicking forgot password link
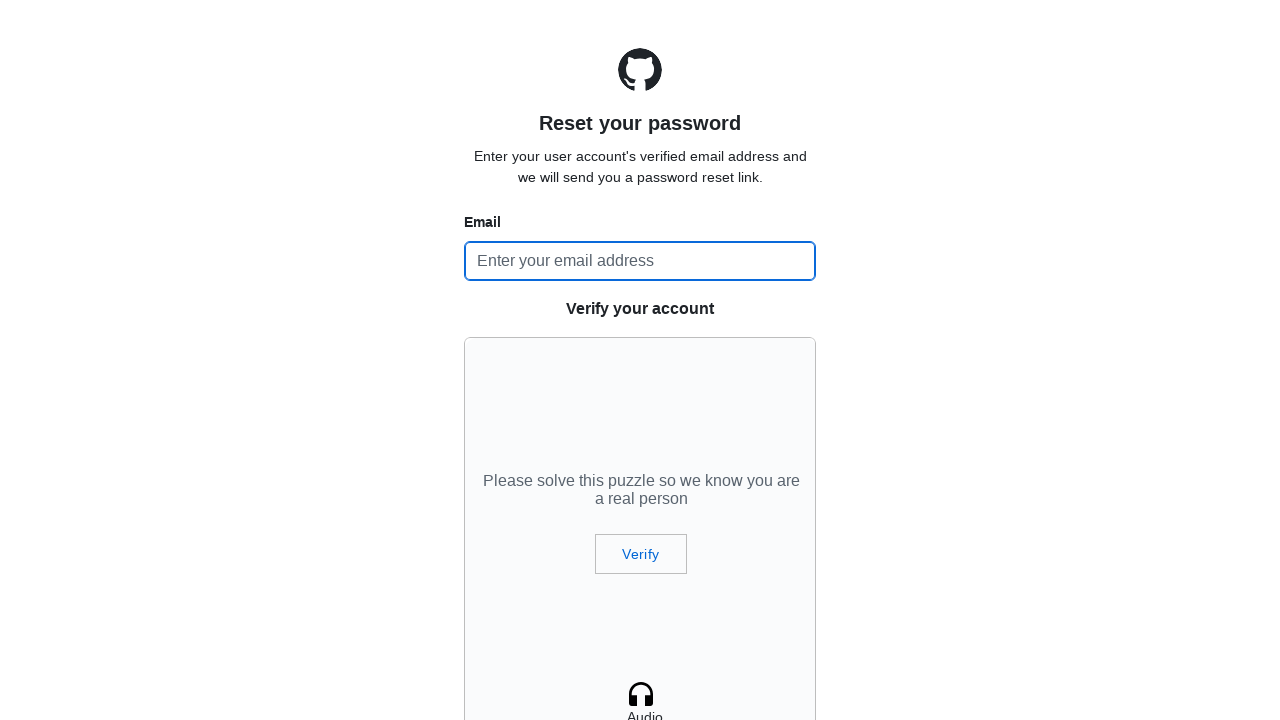

Verified page title is 'Forgot your password? · GitHub'
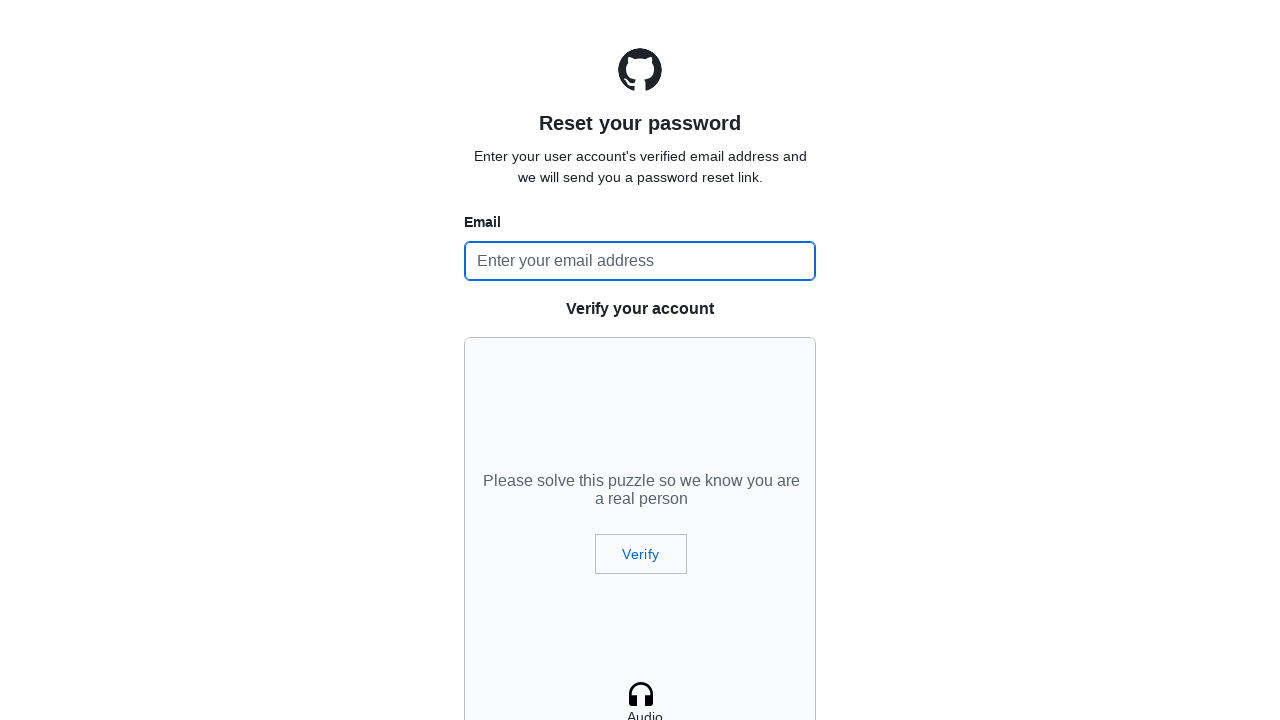

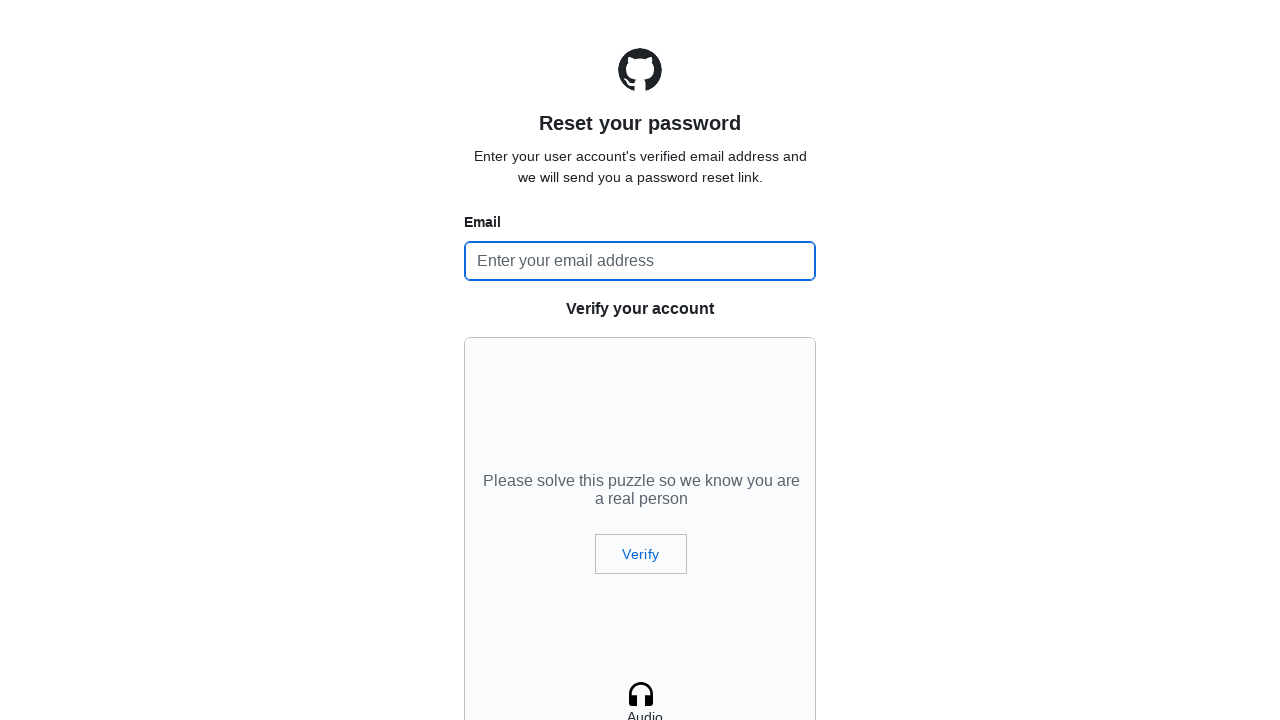